Tests various select and dropdown components on a practice website, including native select, custom dropdowns, autocomplete fields, and cascading selects by selecting different options in each.

Starting URL: https://www.leafground.com/select.xhtml

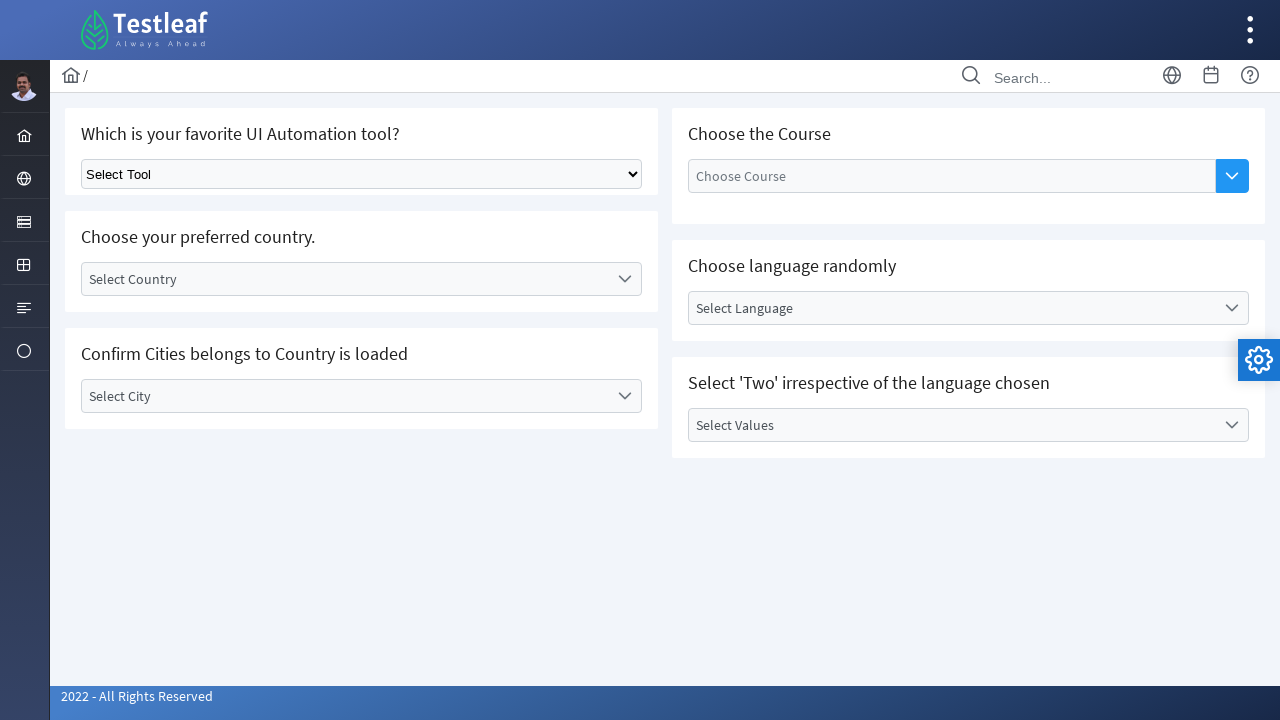

Selected 'Playwright' from the first native select dropdown on (//select[@class='ui-selectonemenu'])[1]
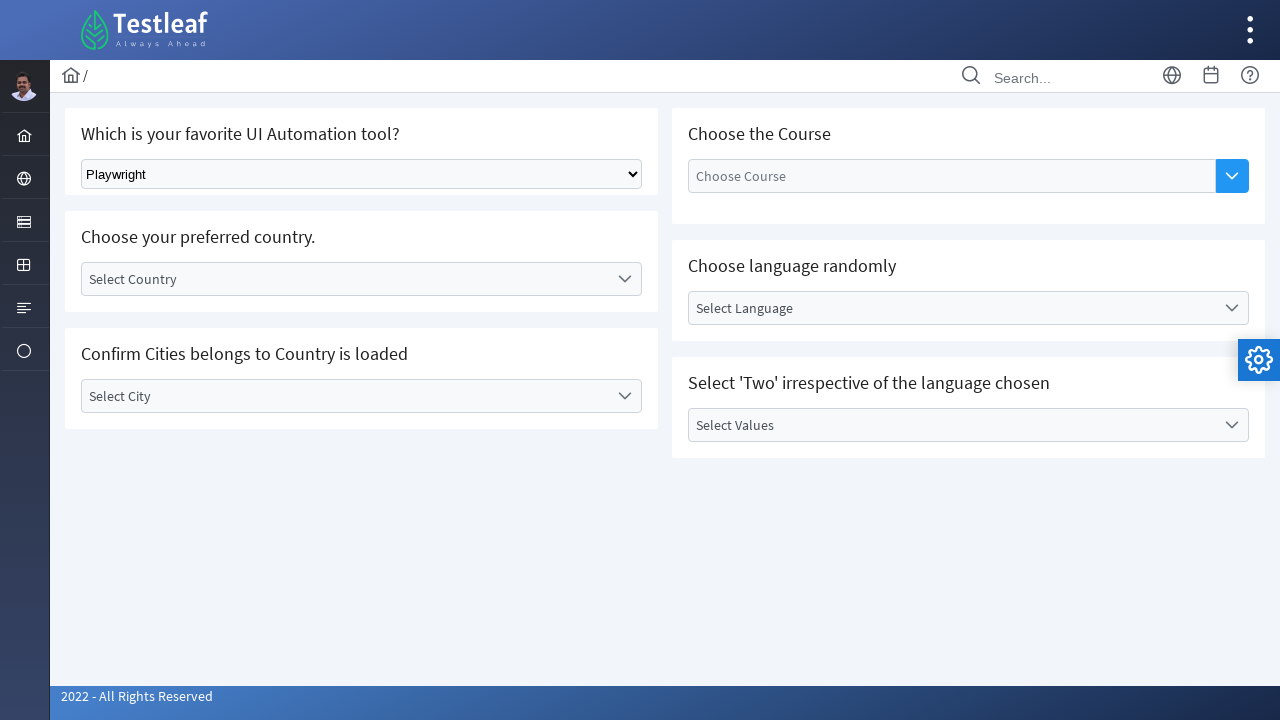

Clicked to open the country dropdown at (345, 279) on (//label[@class='ui-selectonemenu-label ui-inputfield ui-corner-all'])[1]
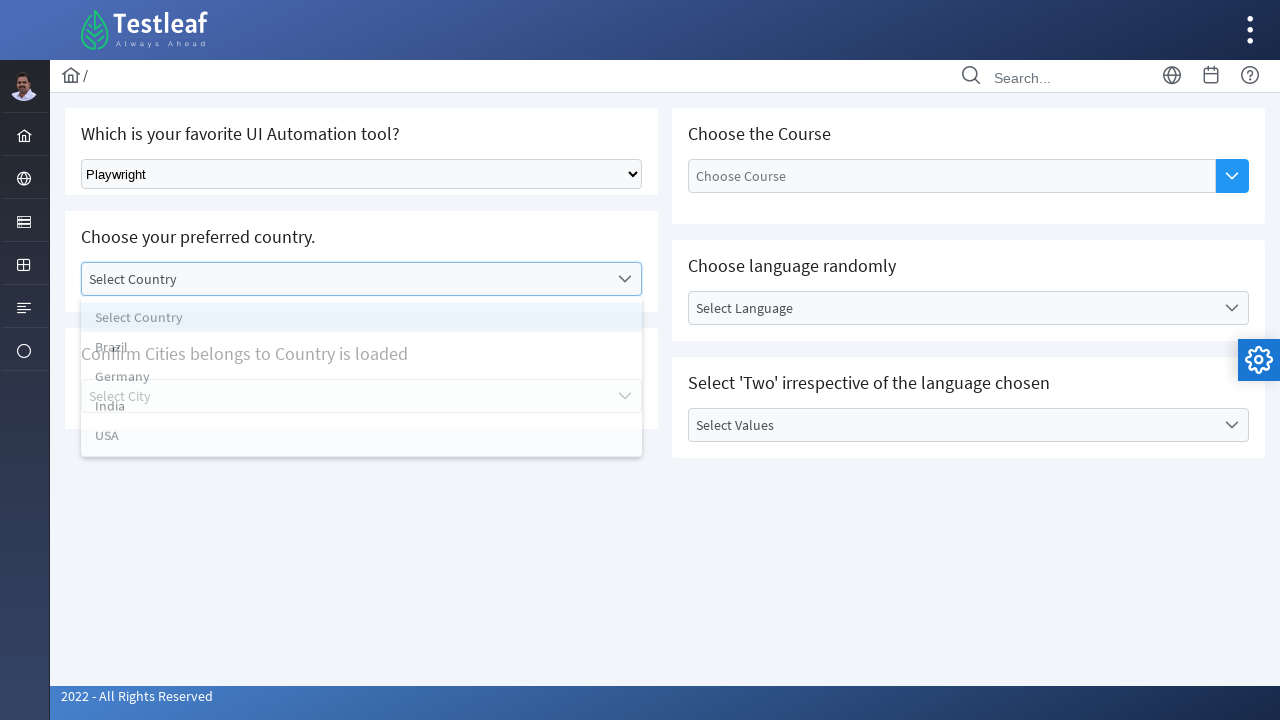

Selected a country from the dropdown at (362, 415) on #j_idt87\:country_3
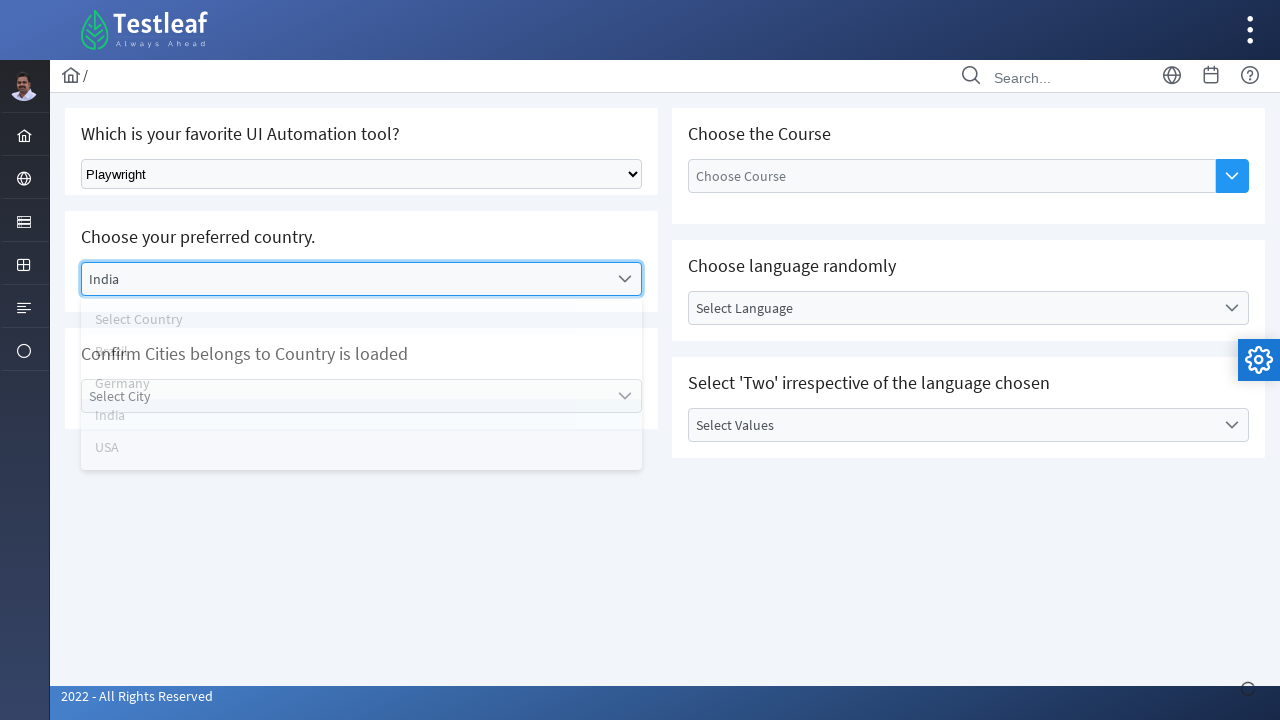

Waited for cities to load after country selection
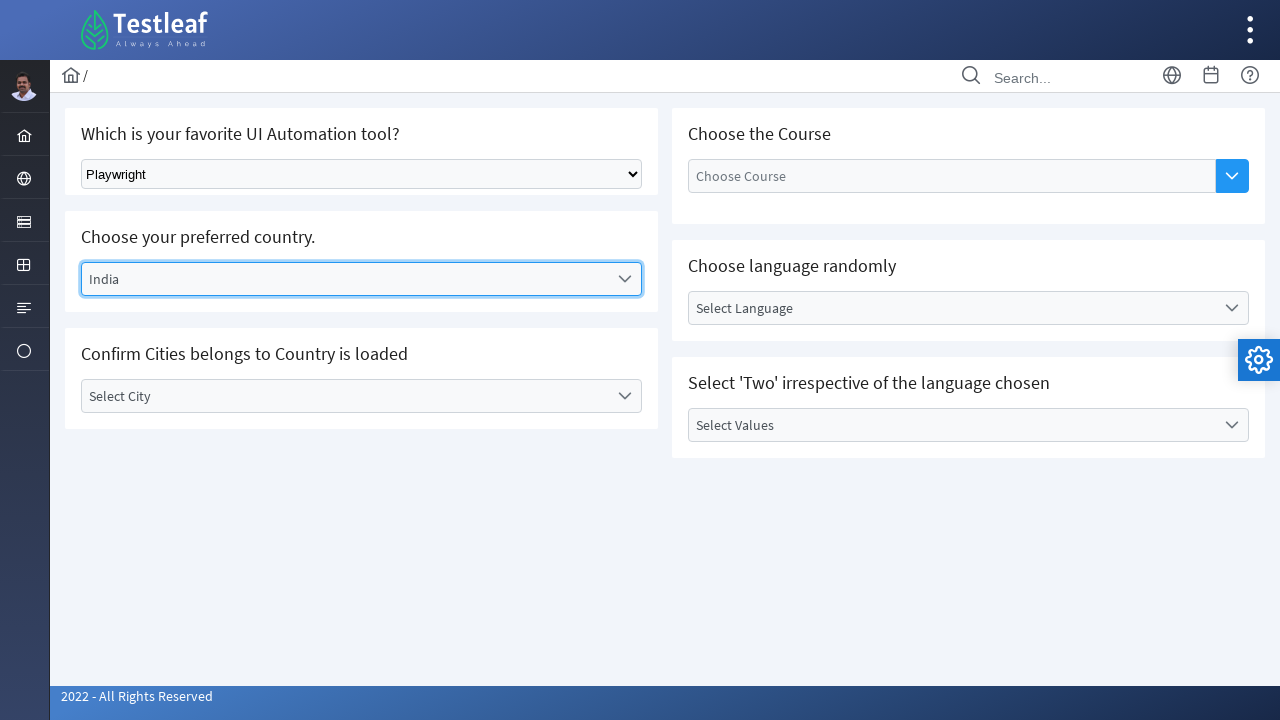

Clicked to open the city dropdown at (345, 396) on (//label[@class='ui-selectonemenu-label ui-inputfield ui-corner-all'])[2]
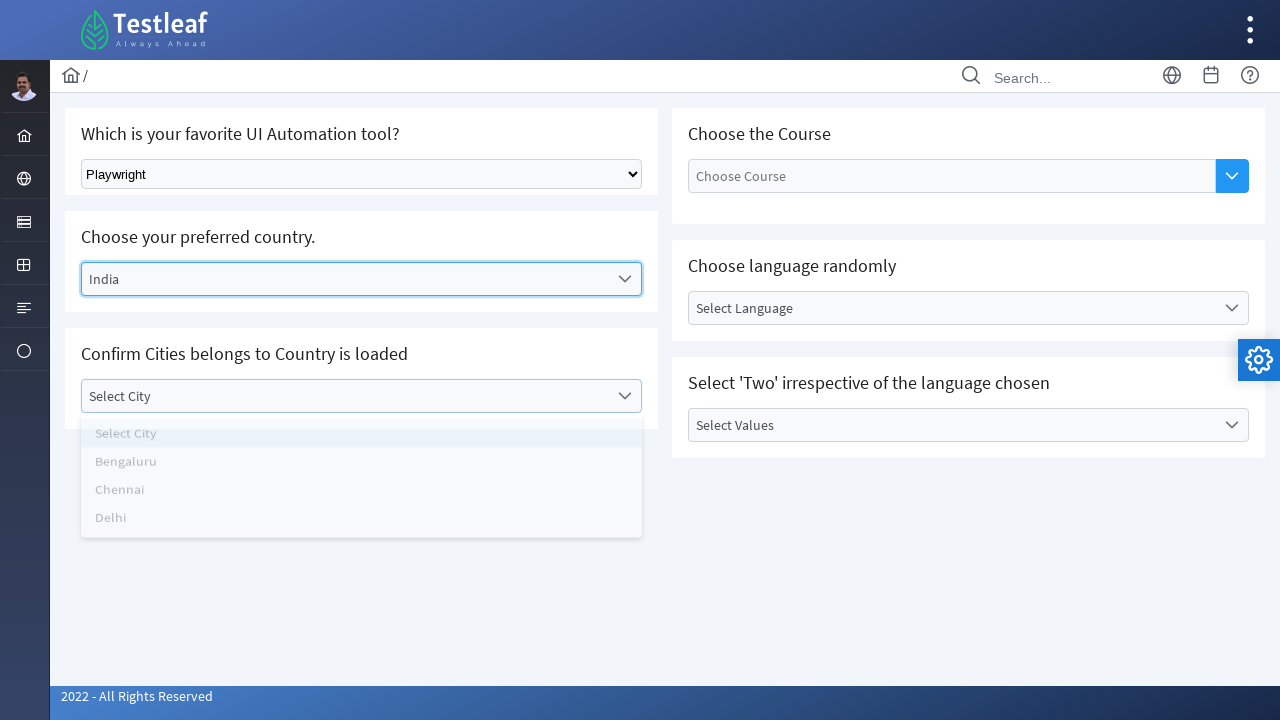

Selected a city from the cascading dropdown at (362, 468) on #j_idt87\:city_1
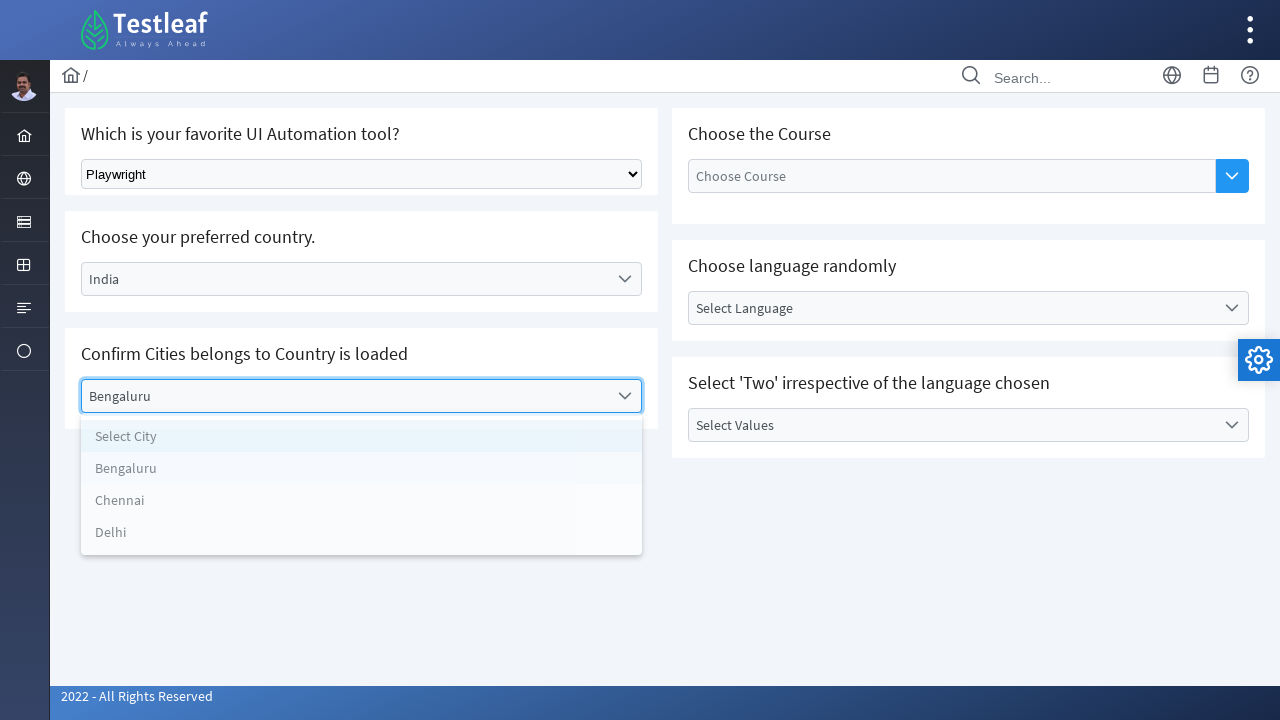

Clicked to open the autocomplete dropdown for courses at (1232, 176) on xpath=//span[@class='ui-button-icon-primary ui-icon ui-icon-triangle-1-s']
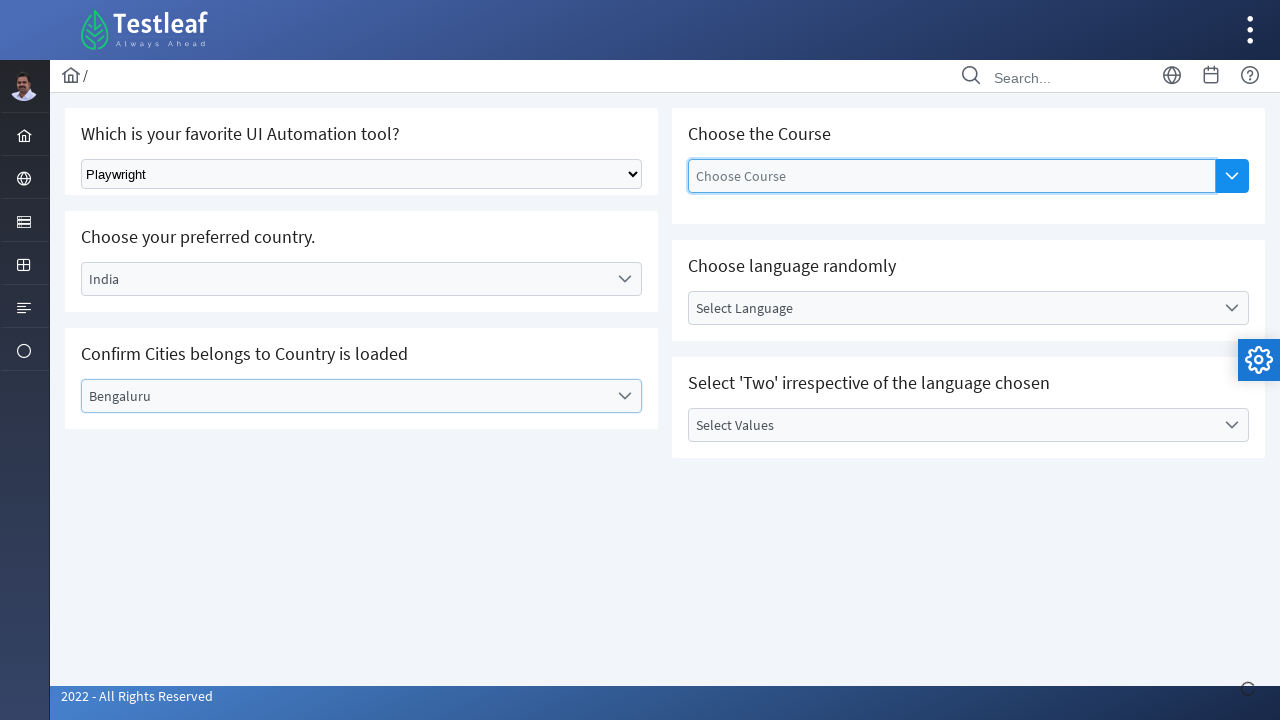

Selected the first course from autocomplete at (952, 295) on (//li[@class='ui-autocomplete-item ui-autocomplete-list-item ui-corner-all'])[2]
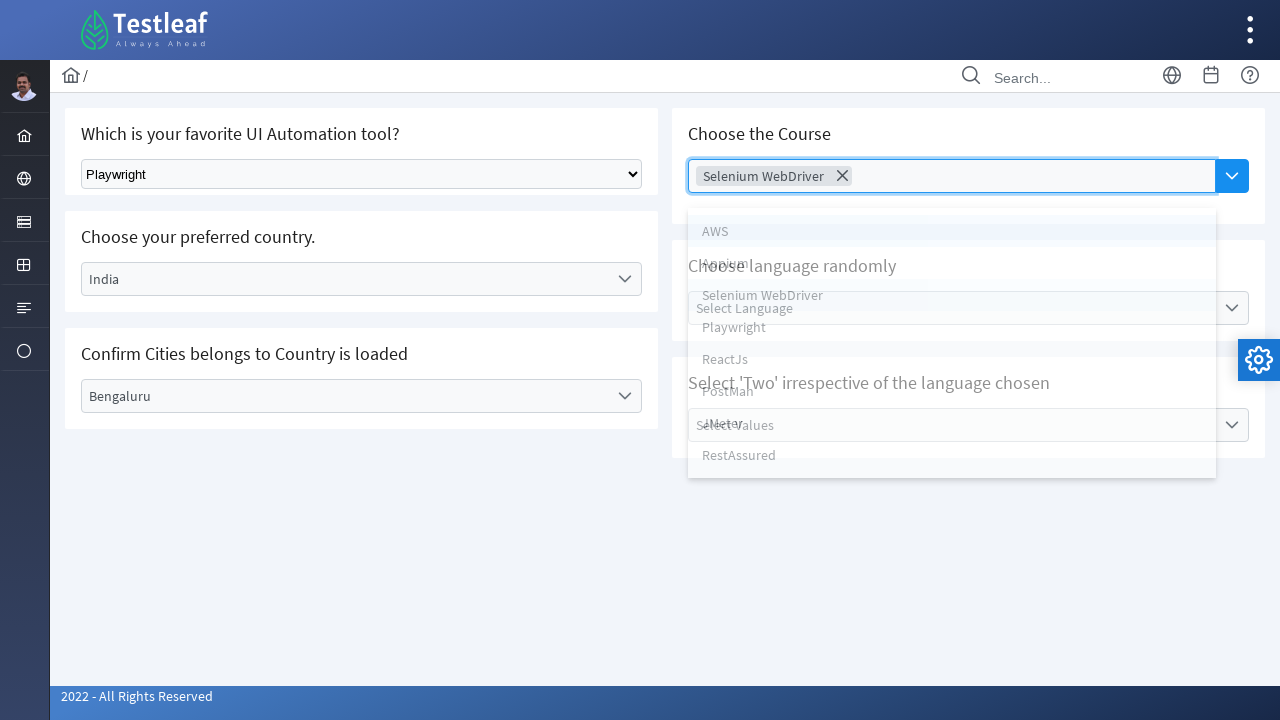

Clicked to open the autocomplete dropdown again for second course at (1232, 176) on xpath=//span[@class='ui-button-icon-primary ui-icon ui-icon-triangle-1-s']
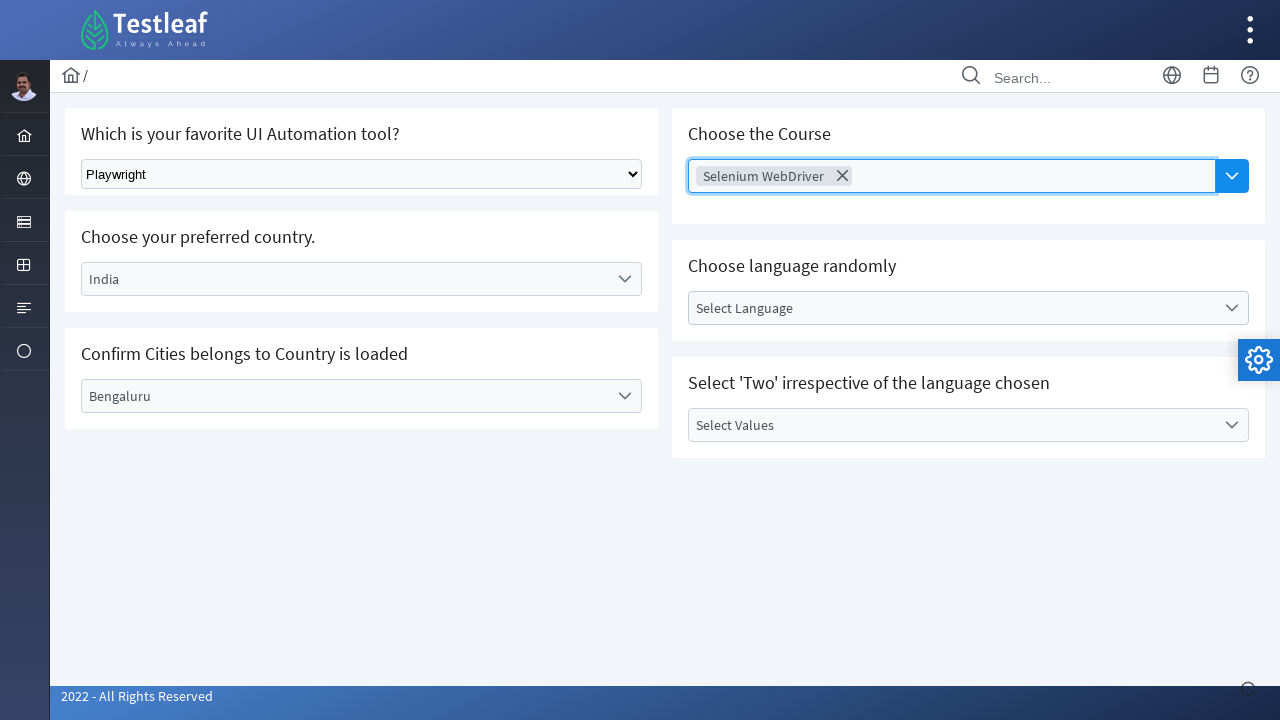

Waited for course options to load
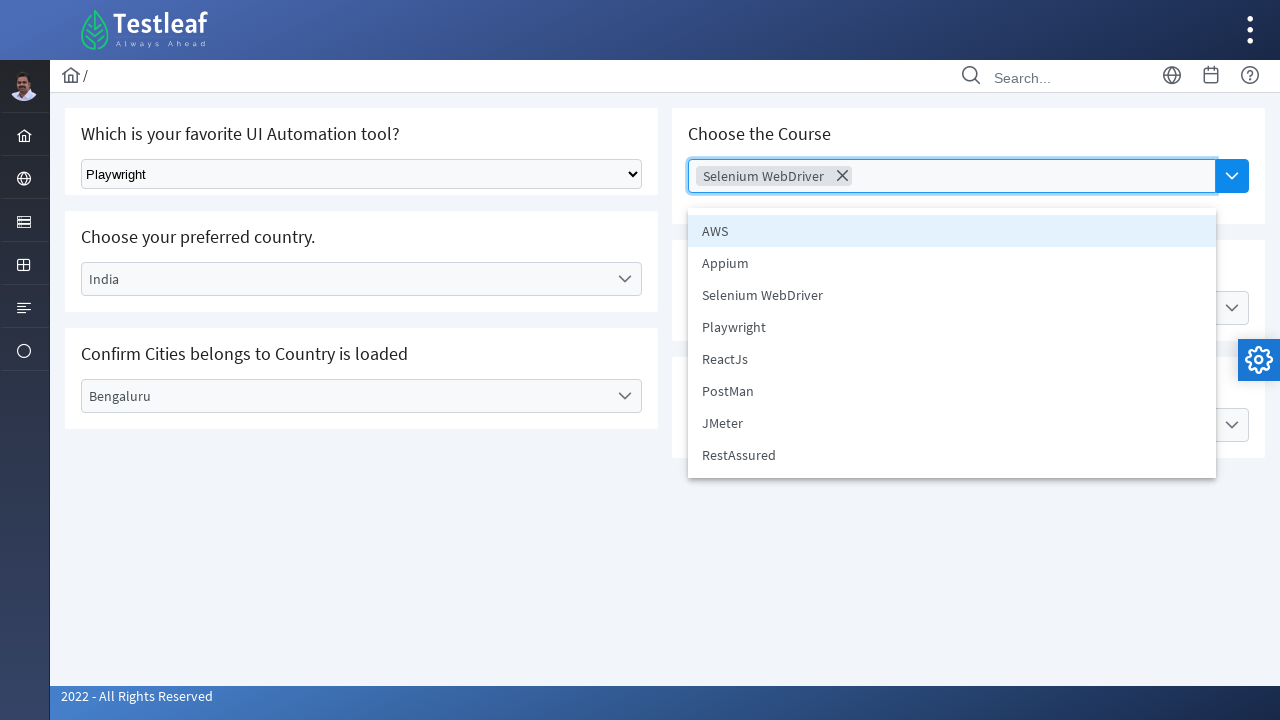

Selected the second course from autocomplete at (952, 263) on (//li[@class='ui-autocomplete-item ui-autocomplete-list-item ui-corner-all'])[1]
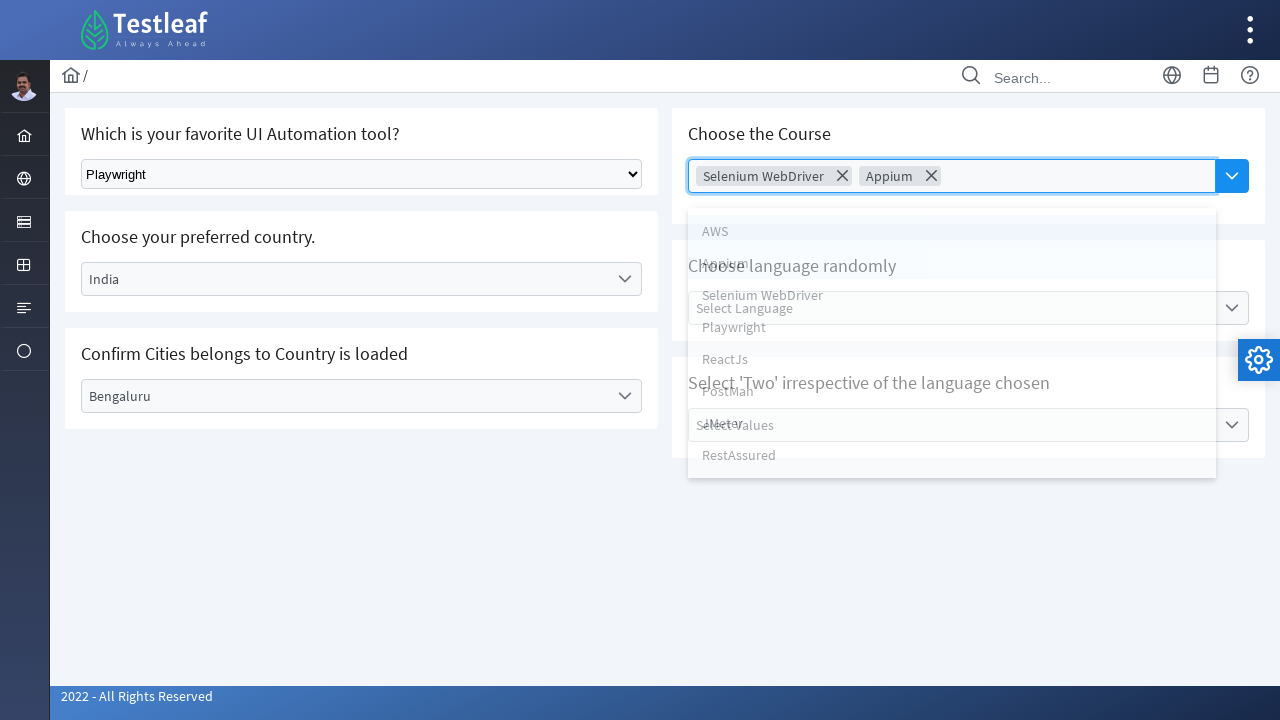

Clicked to open the language dropdown at (952, 308) on (//label[@class='ui-selectonemenu-label ui-inputfield ui-corner-all'])[3]
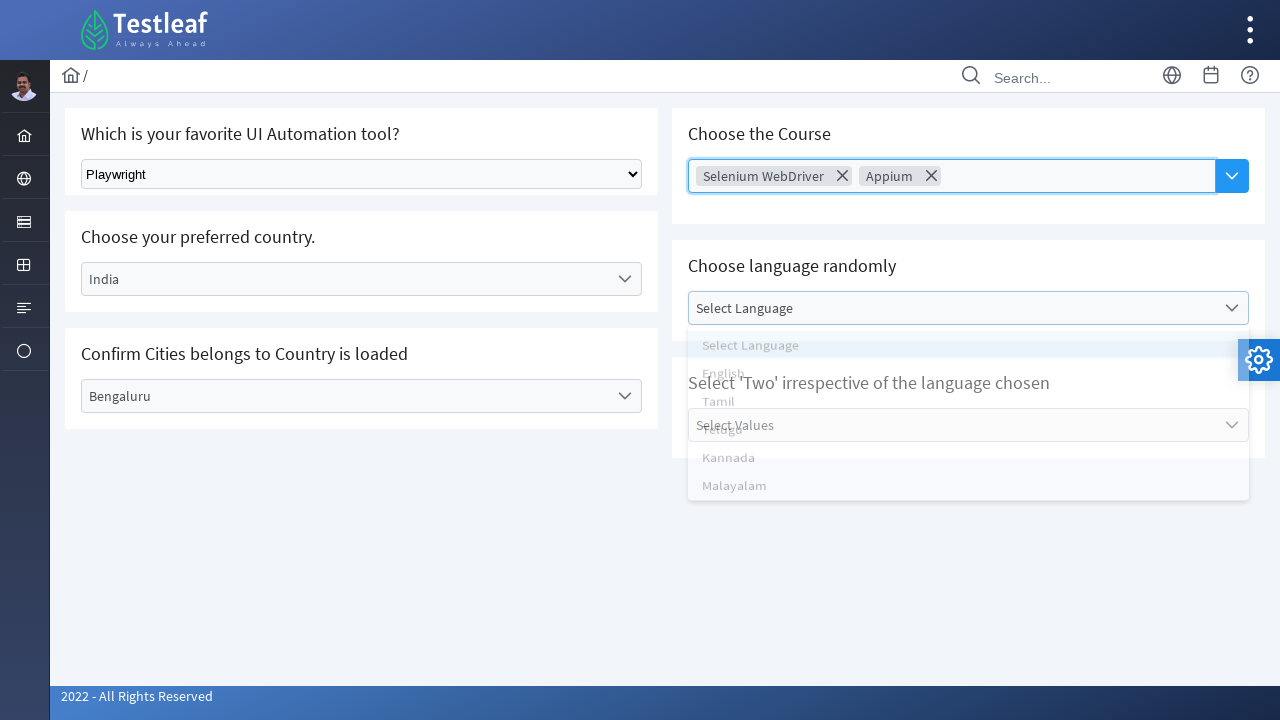

Selected a language from the dropdown at (968, 380) on (//li[@class='ui-selectonemenu-item ui-selectonemenu-list-item ui-corner-all'])[
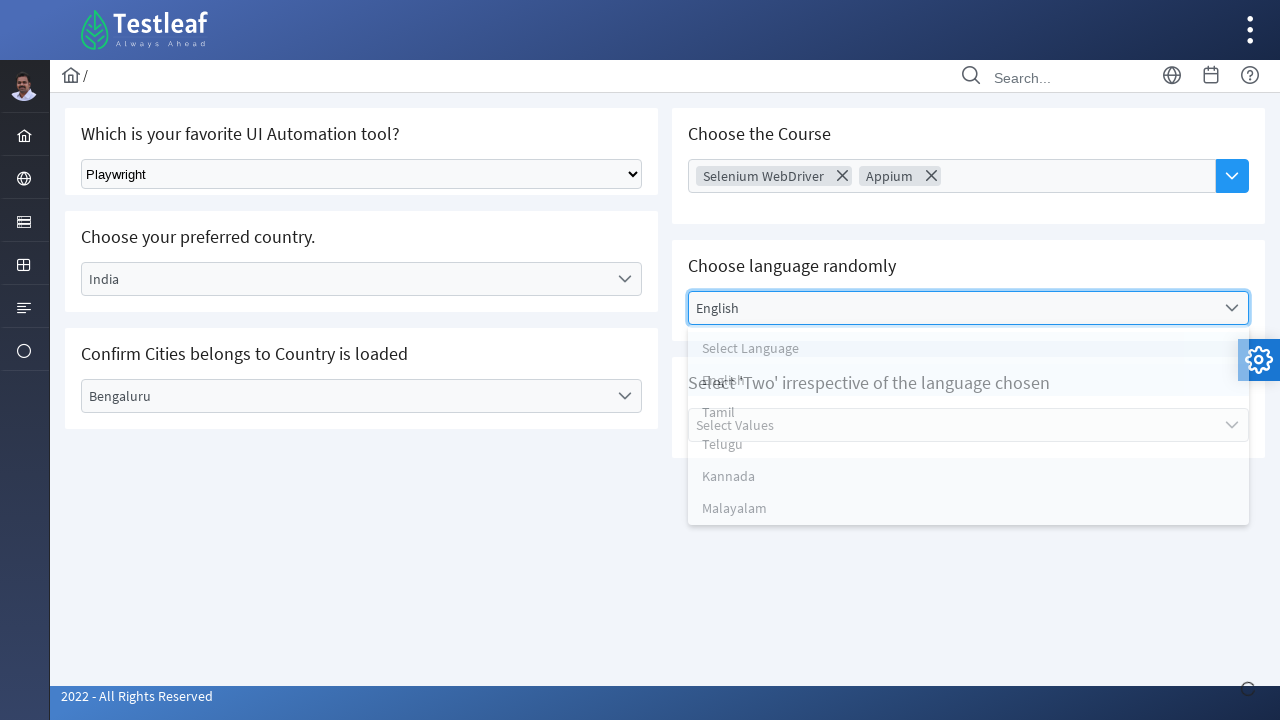

Waited before selecting from the final dropdown
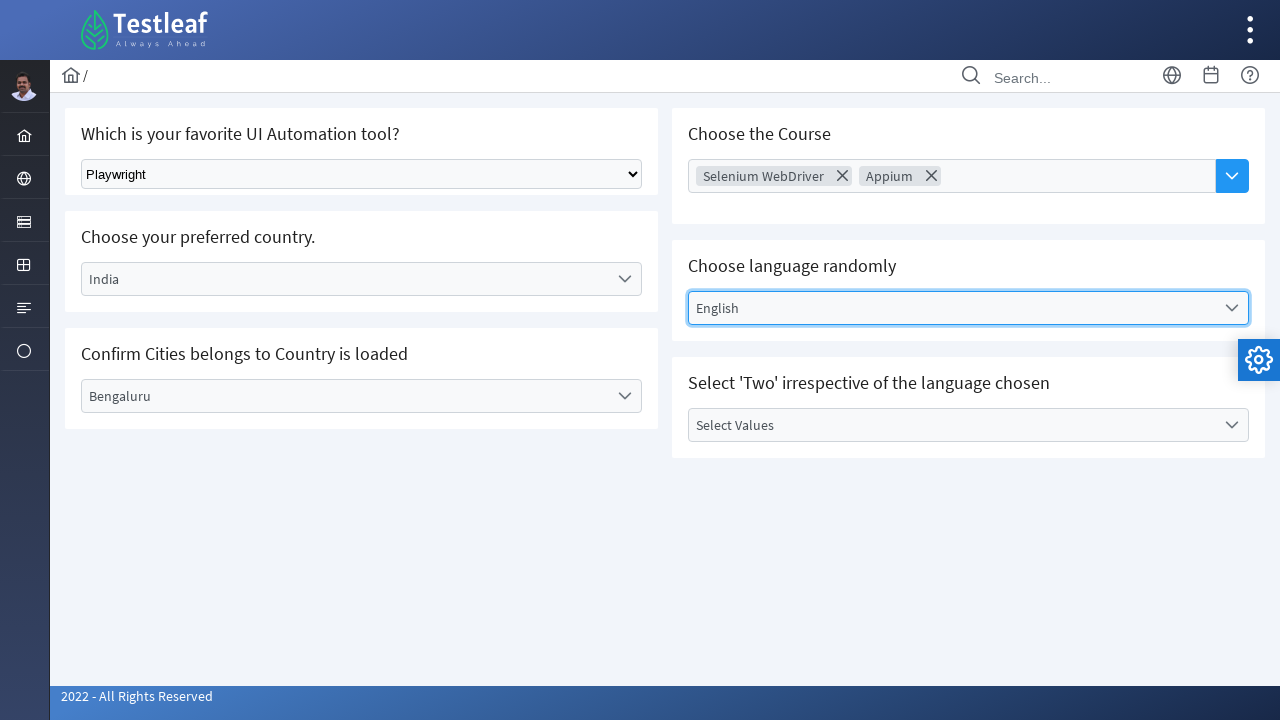

Clicked to open the final dropdown at (1232, 425) on (//span[@class='ui-icon ui-icon-triangle-1-s ui-c'])[4]
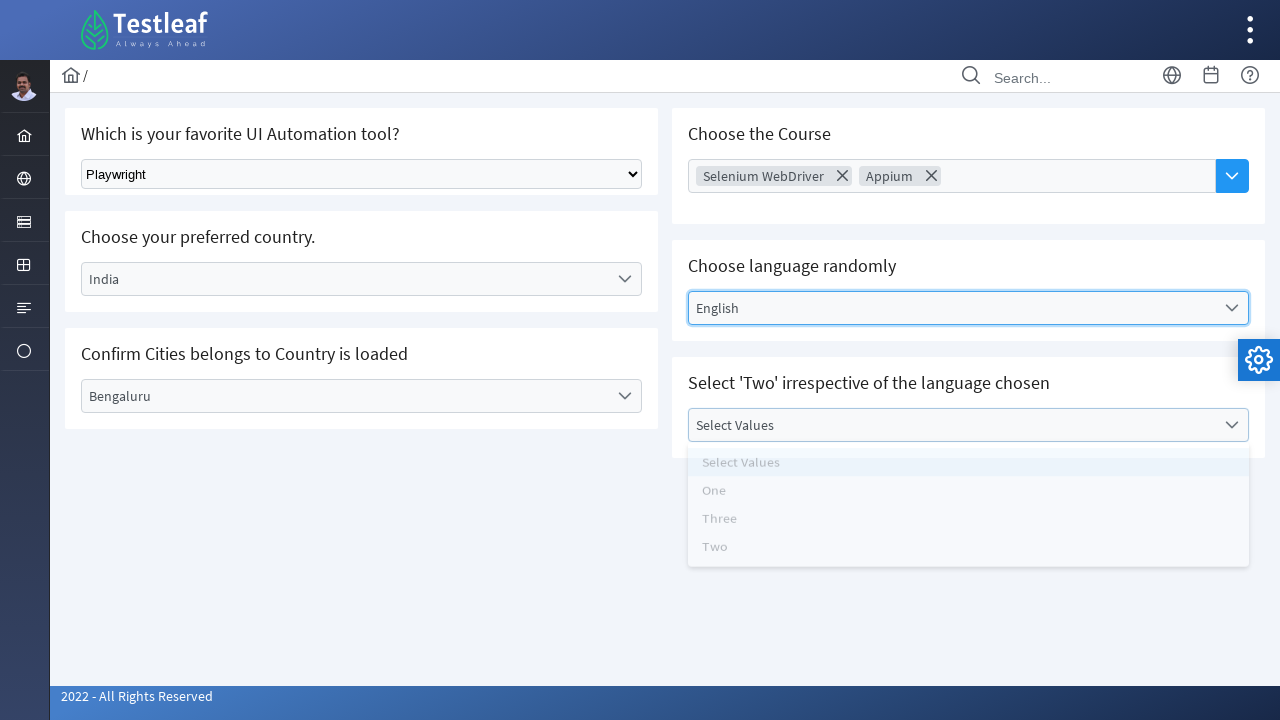

Selected 'Two' from the final dropdown at (968, 561) on #j_idt87\:value_3
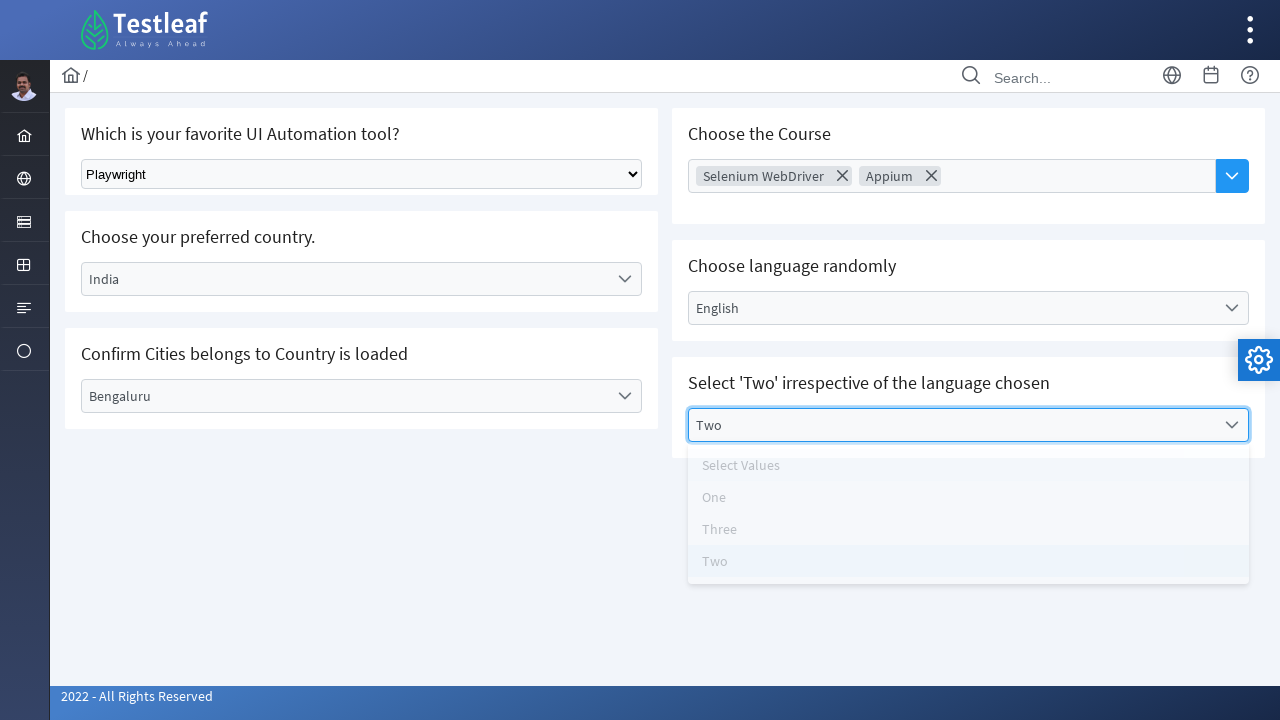

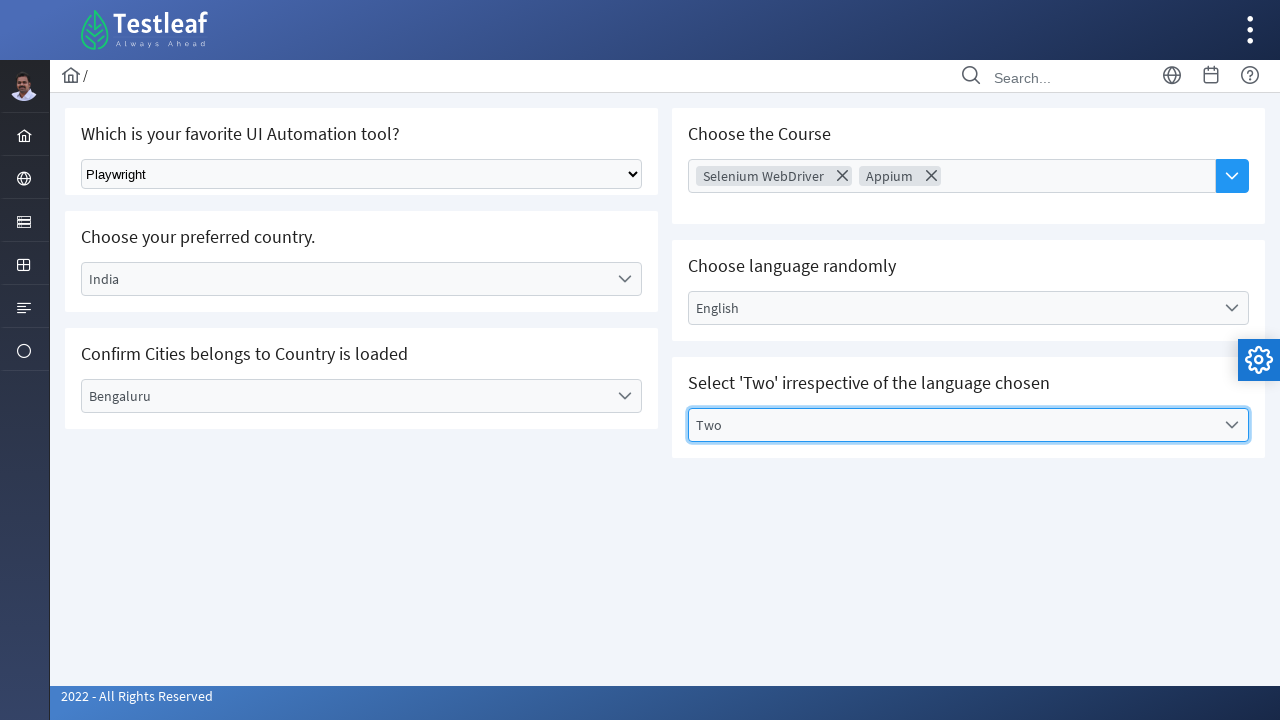